Fills username field using CSS selector with ends-with operator

Starting URL: https://www.saucedemo.com/

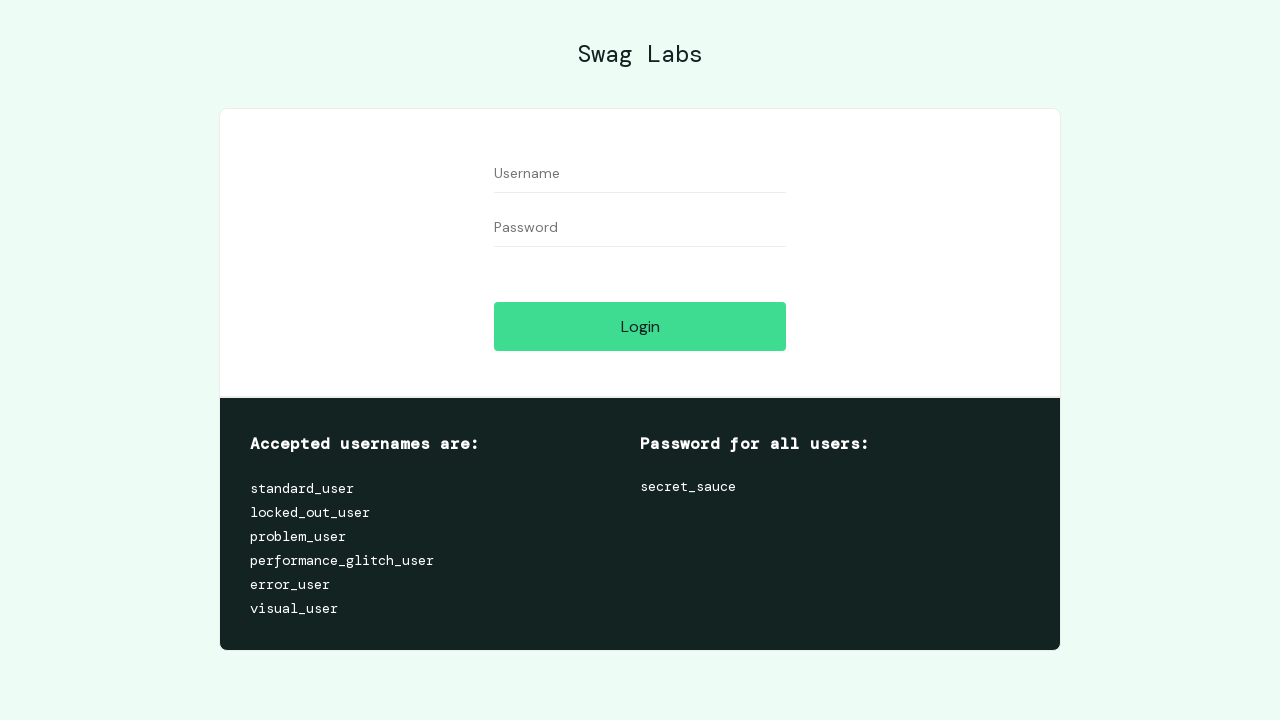

Filled username field using CSS selector with ends-with operator on input[placeholder$='name']
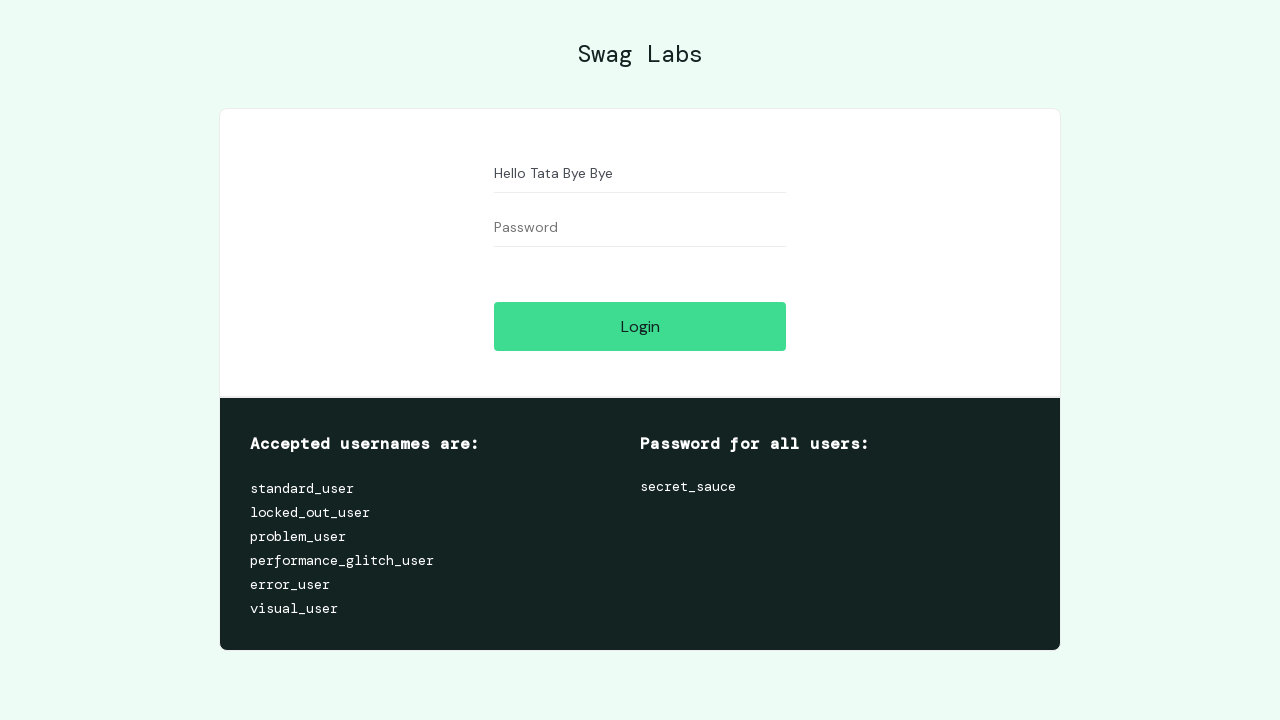

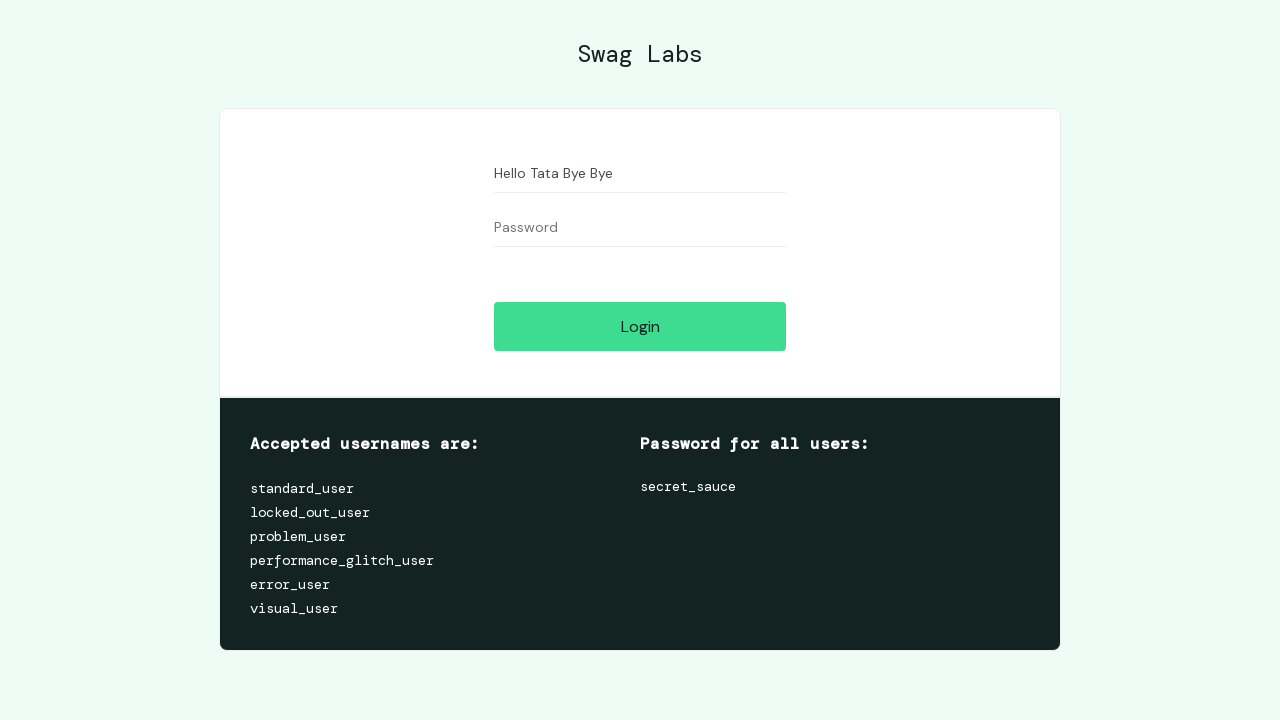